Navigates to Walmart homepage and verifies the page title contains relevant text from the URL

Starting URL: https://walmart.com

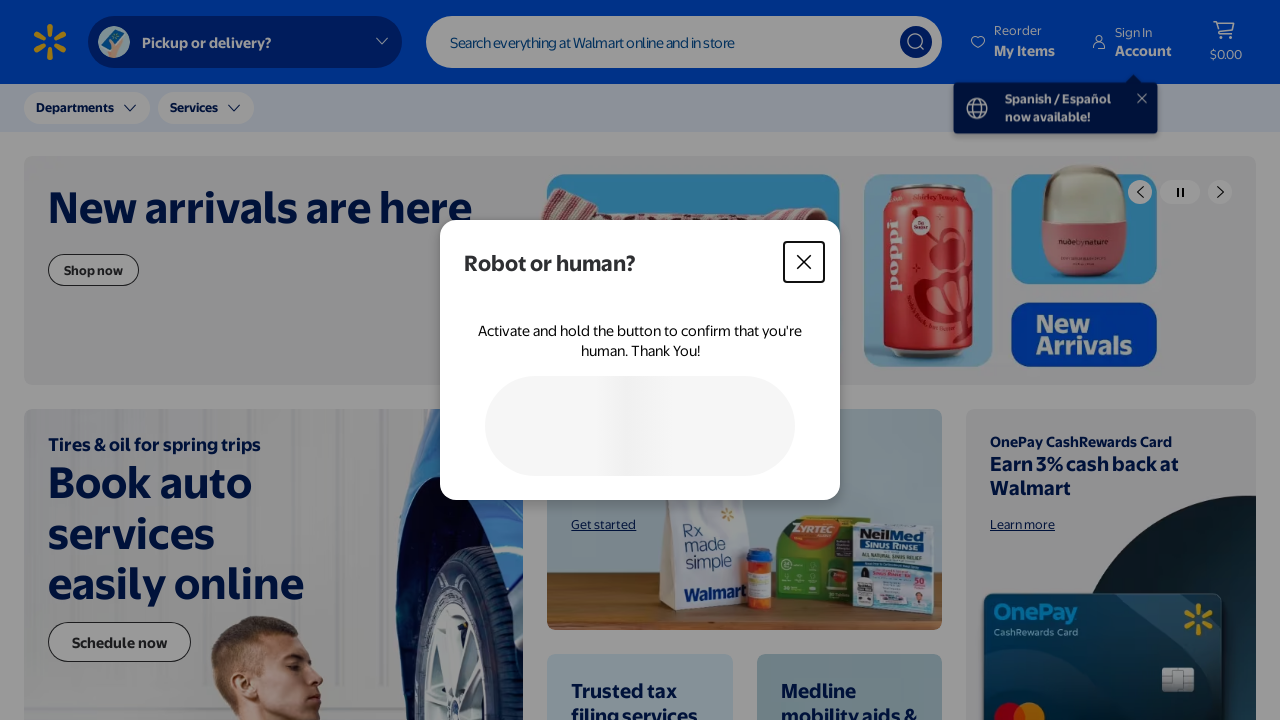

Waited for page to reach domcontentloaded state
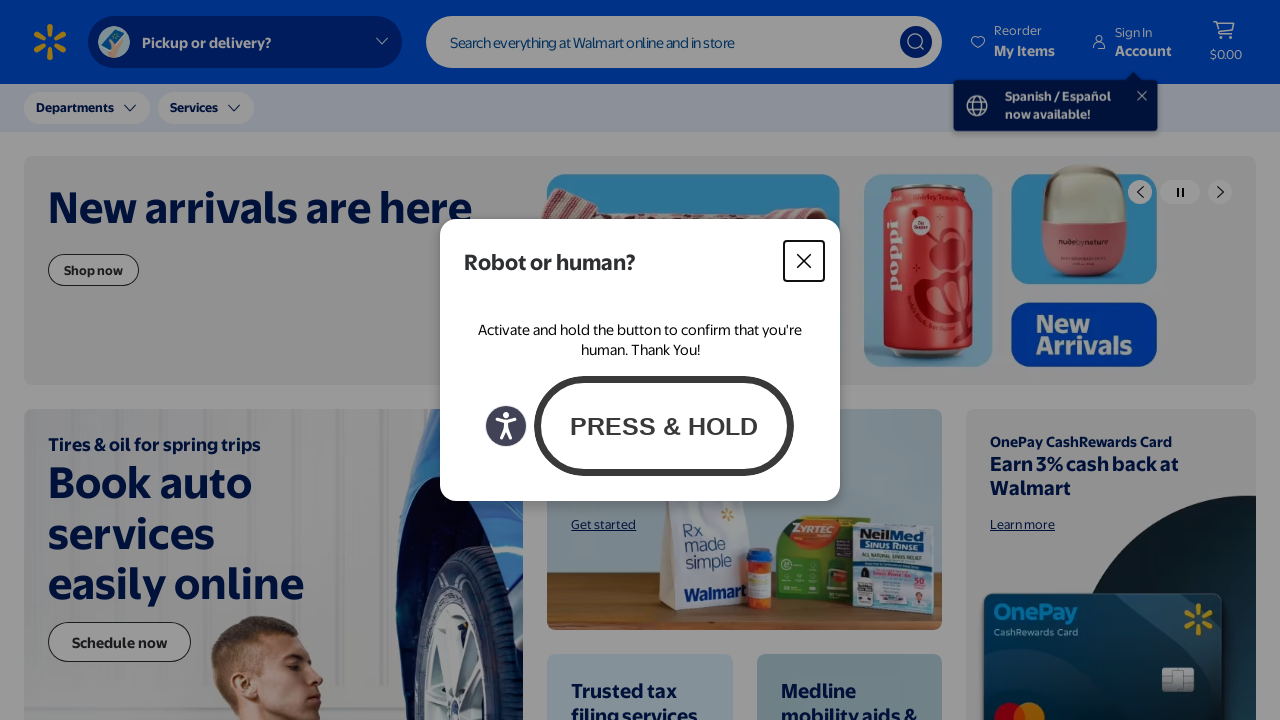

Retrieved and processed page title: walmart|savemoney.livebetter.
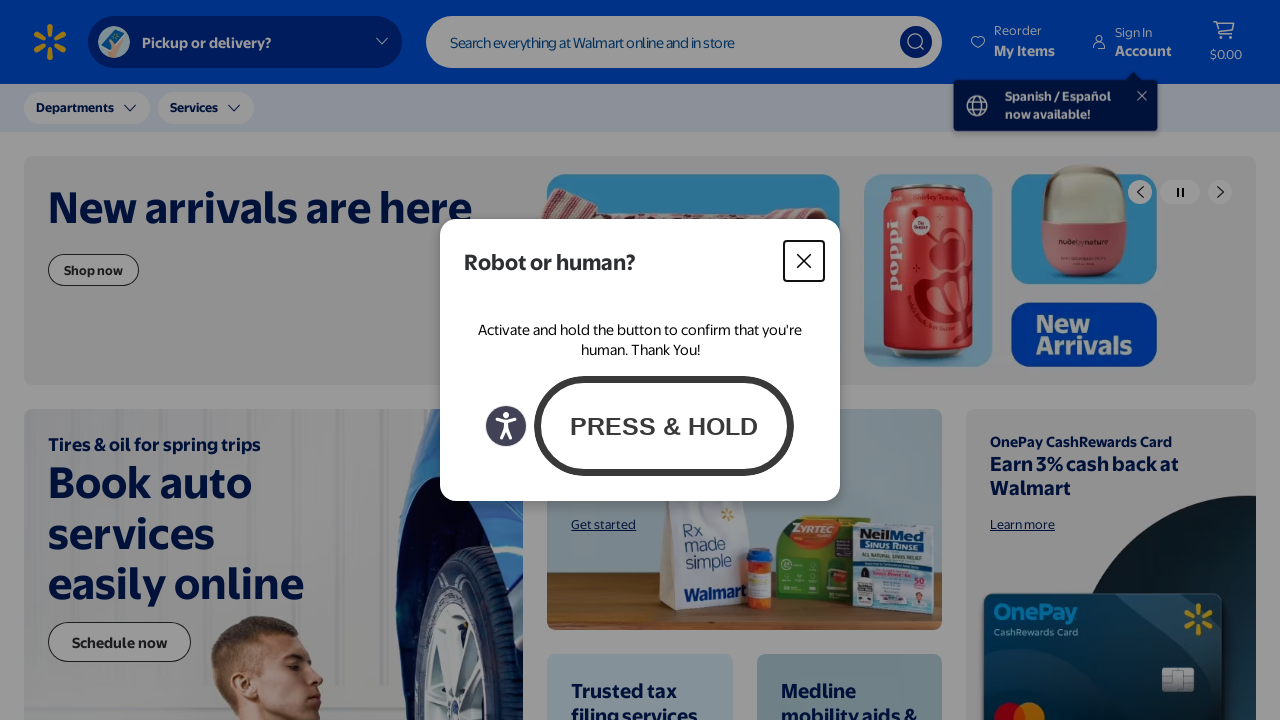

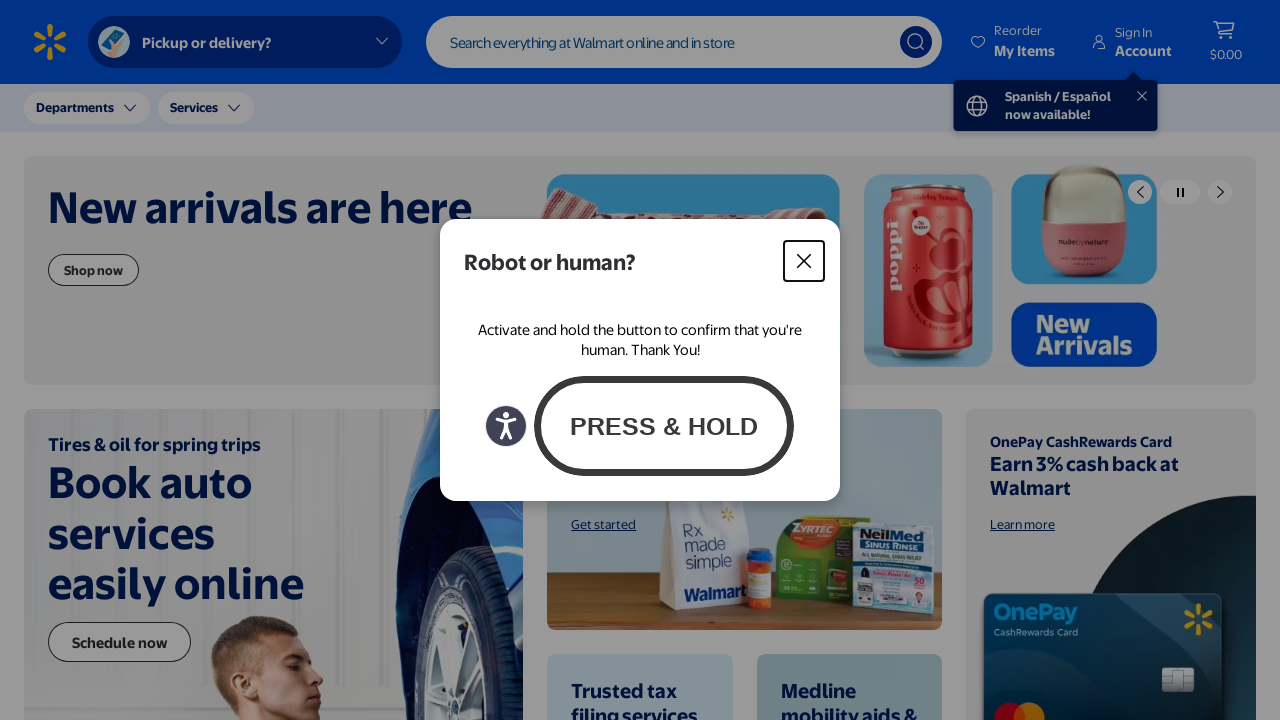